Navigates to a Turbo site page and verifies the page loads by checking the title is present

Starting URL: https://lekomtsev.turbo.site/

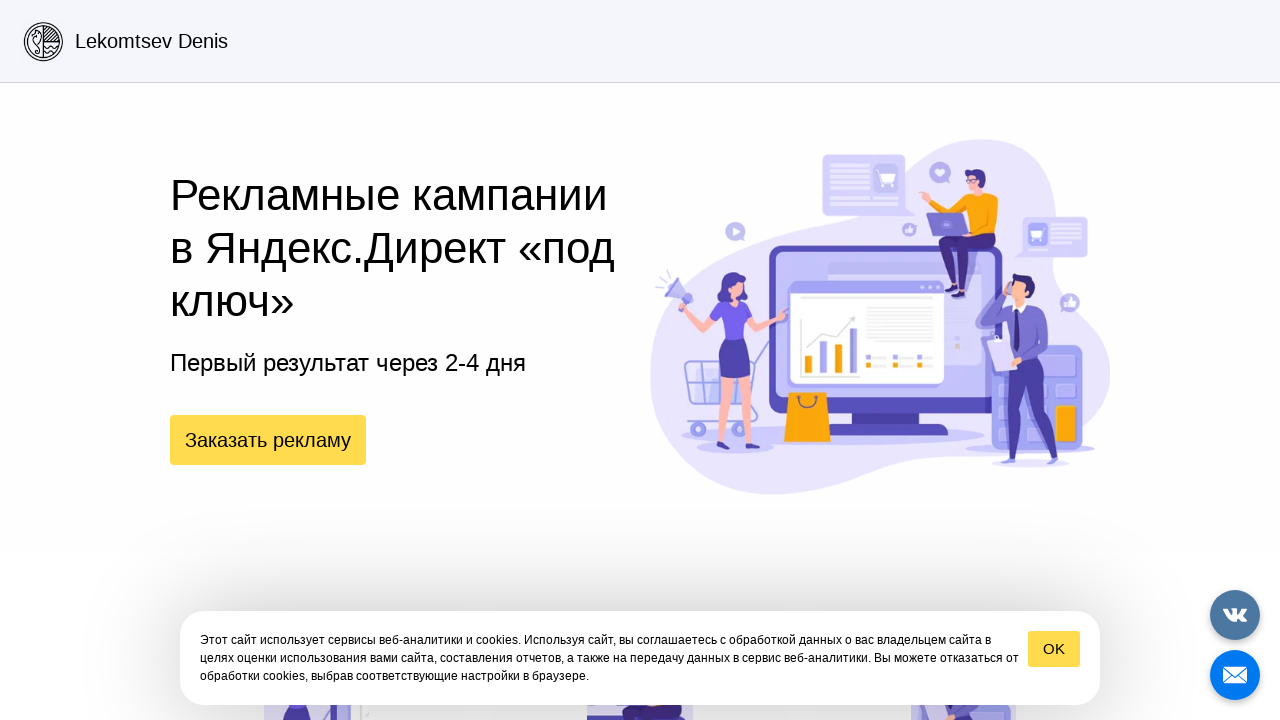

Navigated to https://lekomtsev.turbo.site/
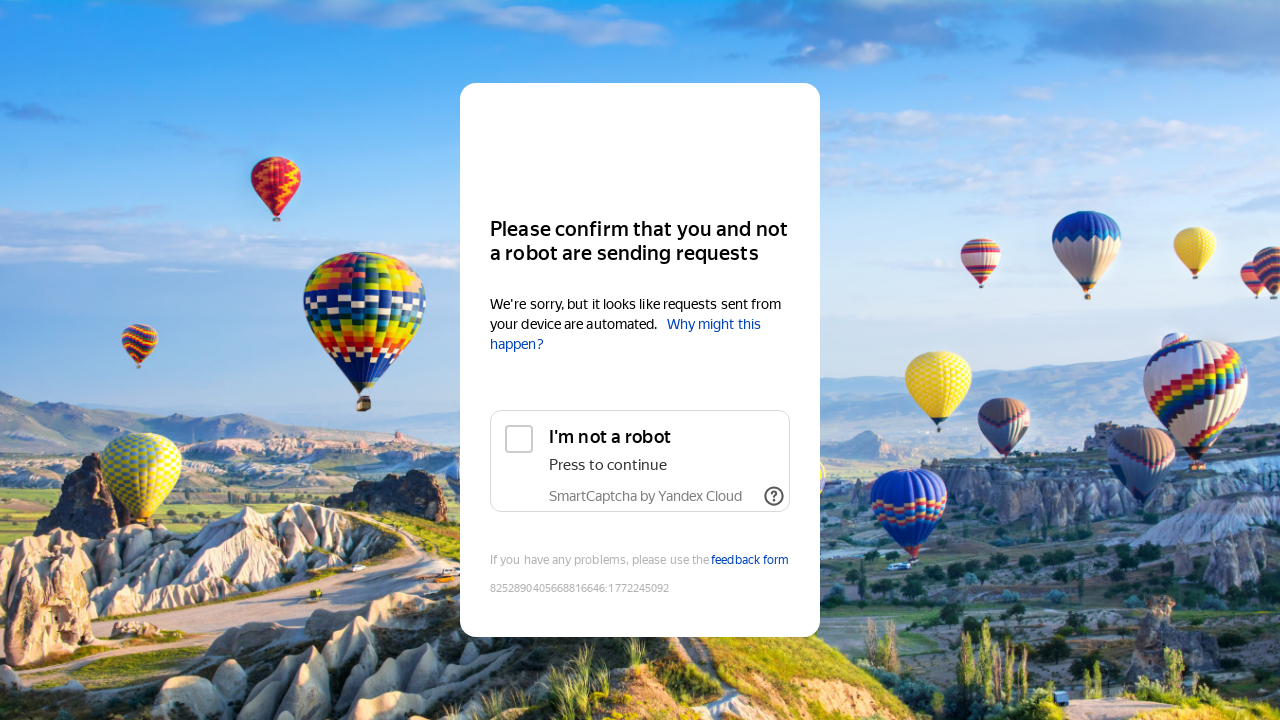

Page reached domcontentloaded state
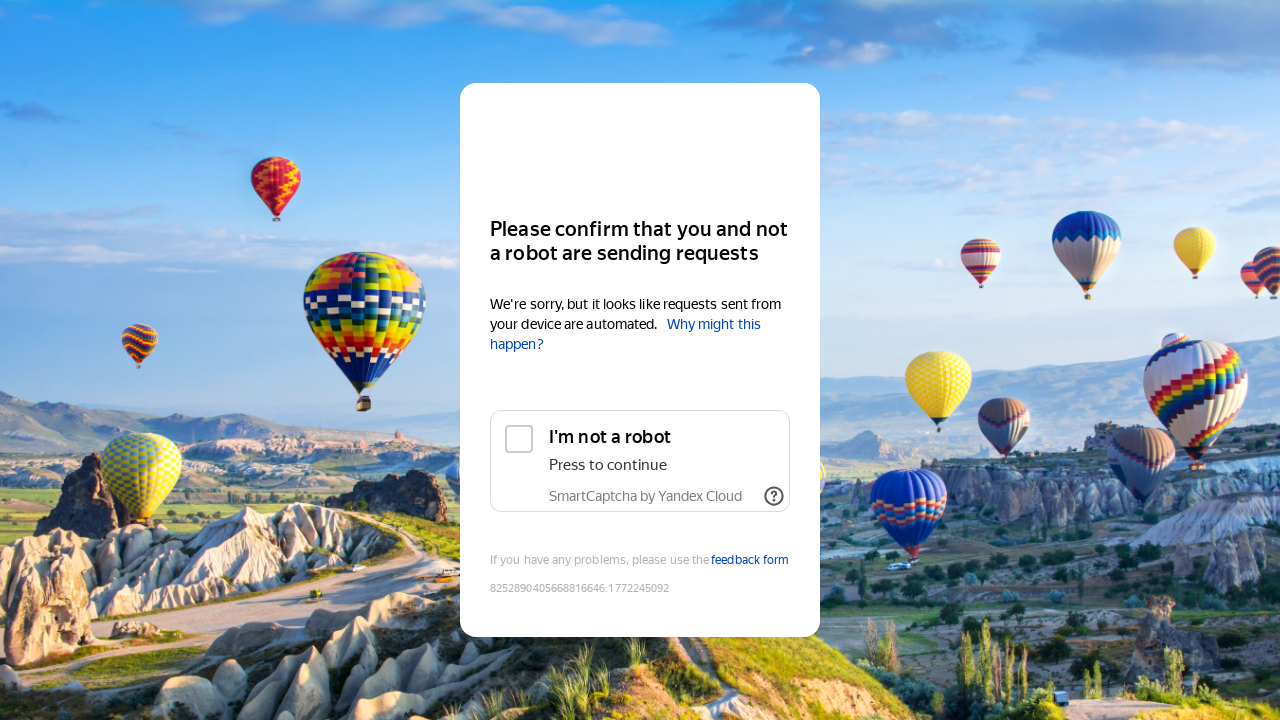

Verified page title is present and not empty
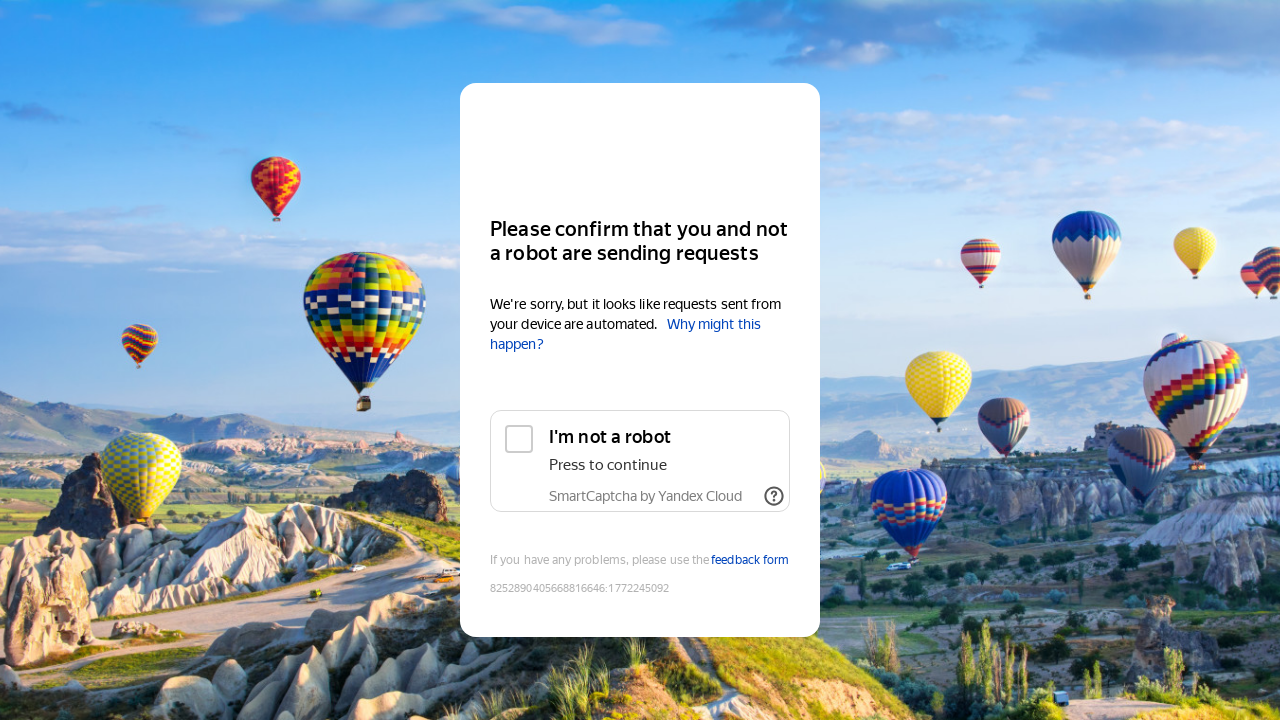

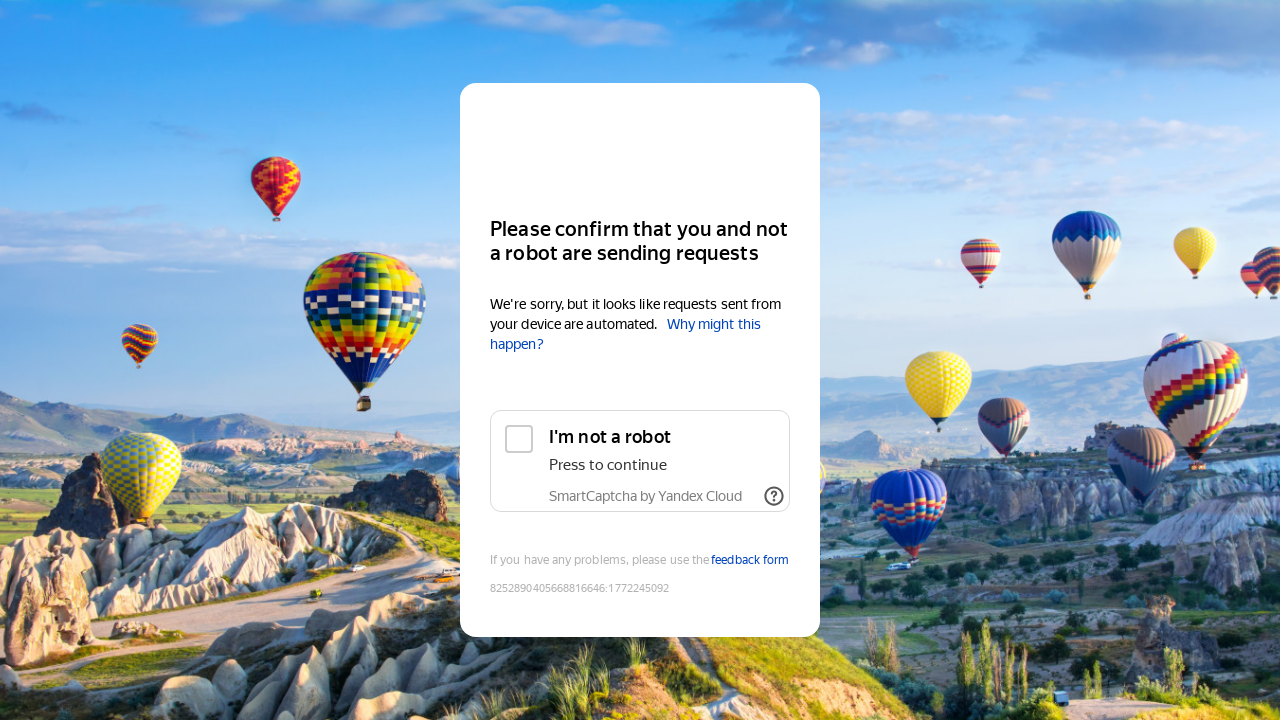